Tests text input functionality by entering text in a field and clicking a button to update its label

Starting URL: http://uitestingplayground.com/textinput

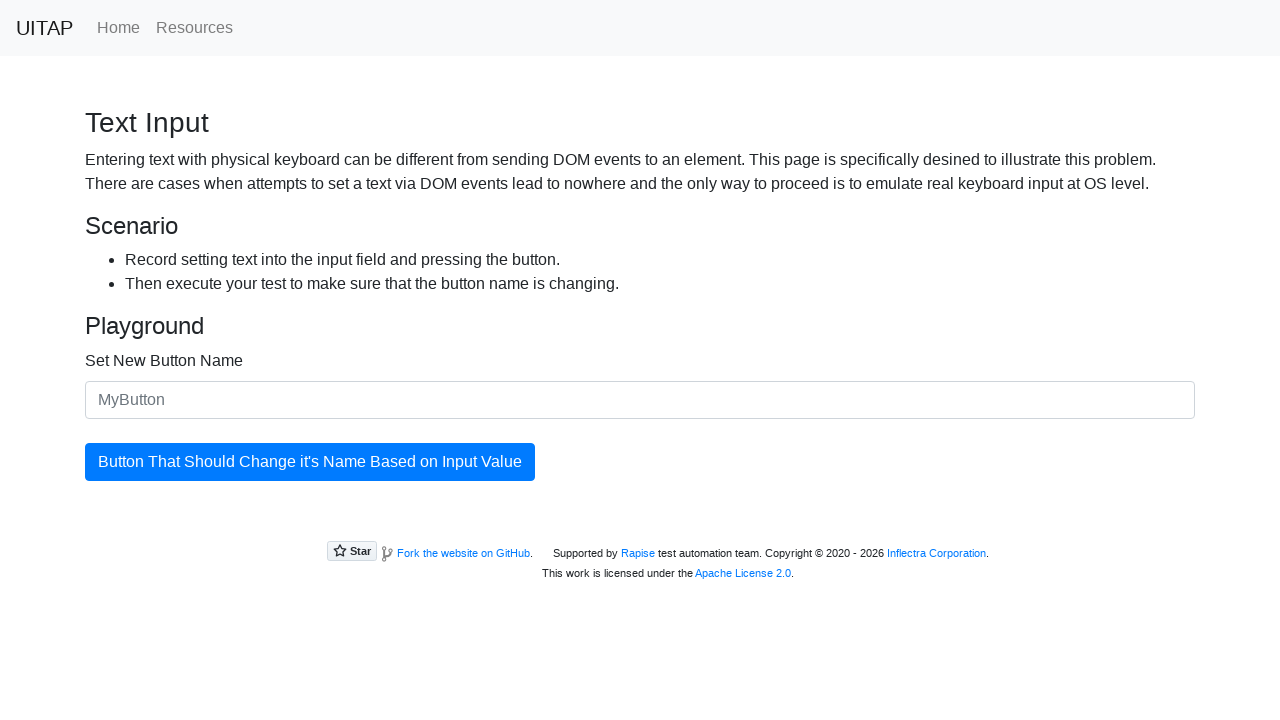

Entered 'SkyPro' in the text input field on #newButtonName
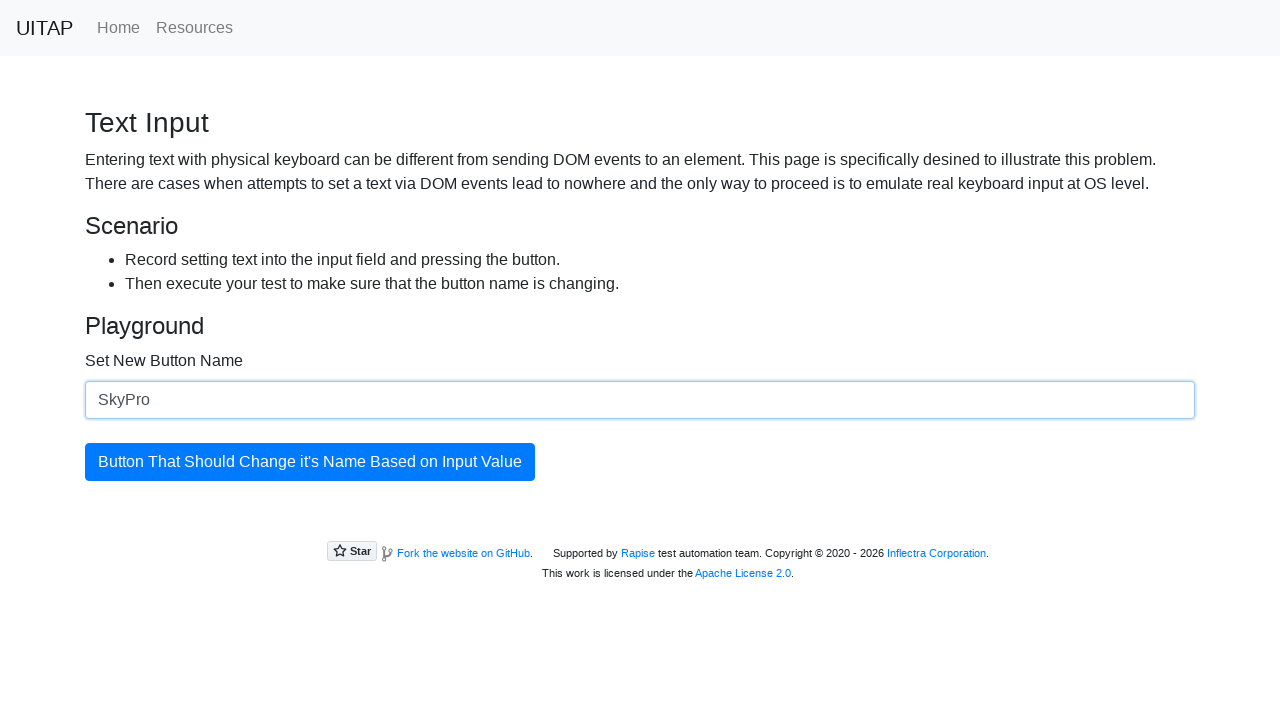

Clicked the button to update its label at (310, 462) on #updatingButton
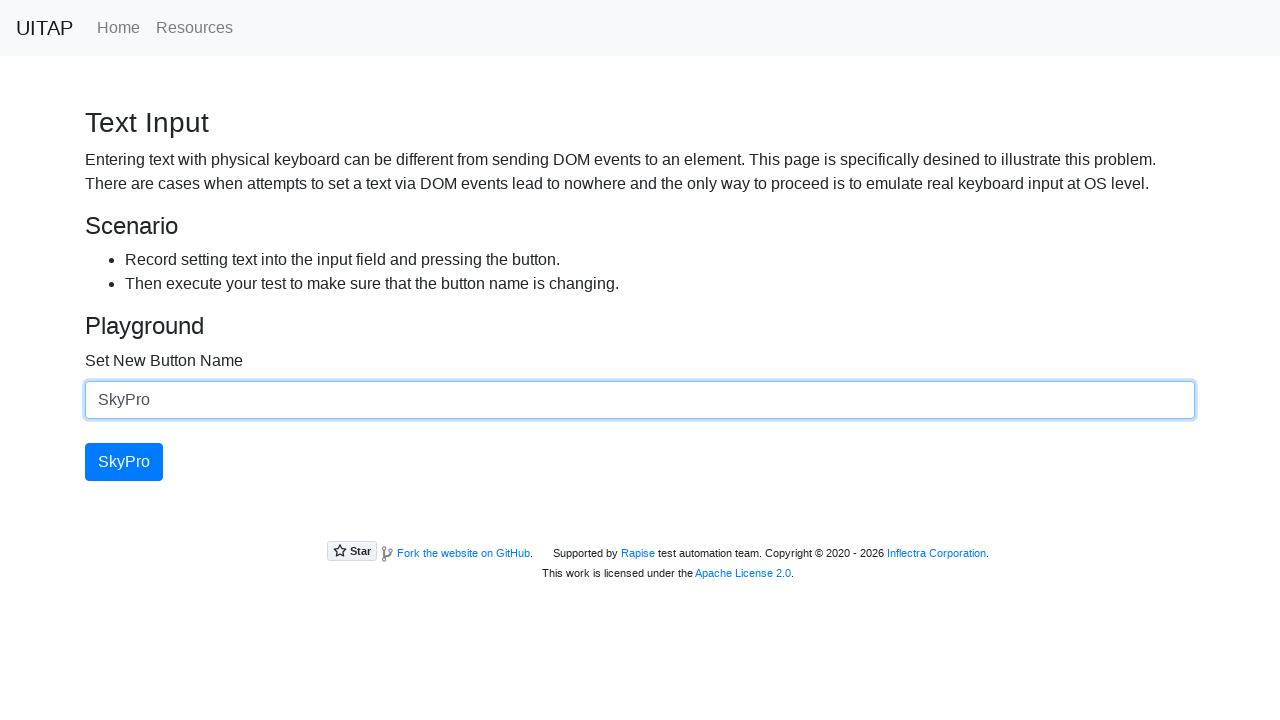

Retrieved button text to verify it was updated to 'SkyPro'
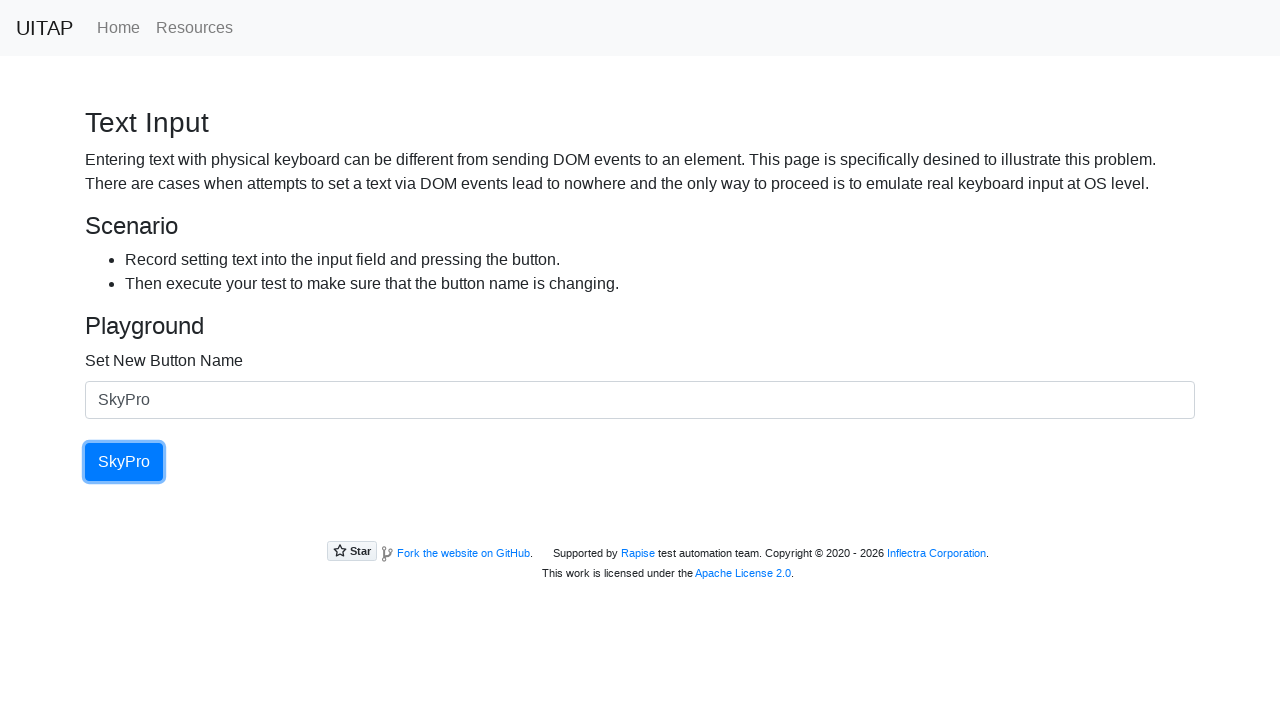

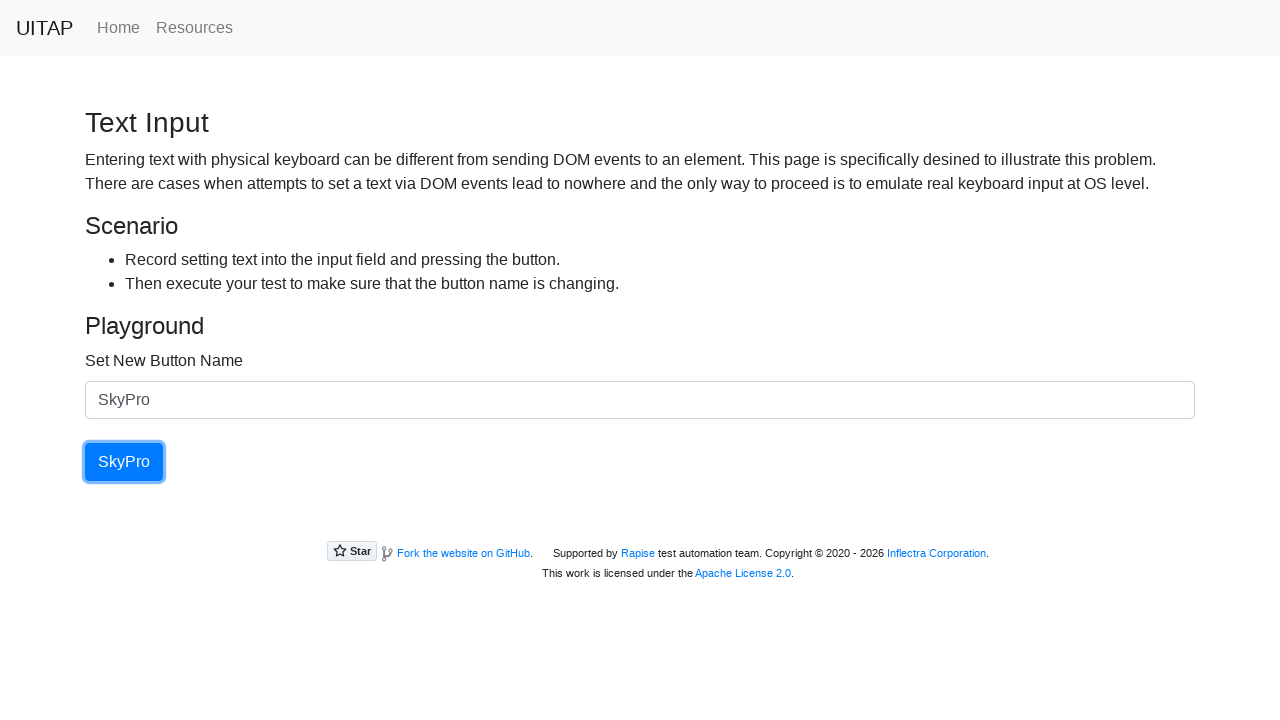